Tests basic browser window operations by navigating to a webpage, retrieving the window handle, and refreshing the page.

Starting URL: https://www.mahaconnect.in/jsp/index.html

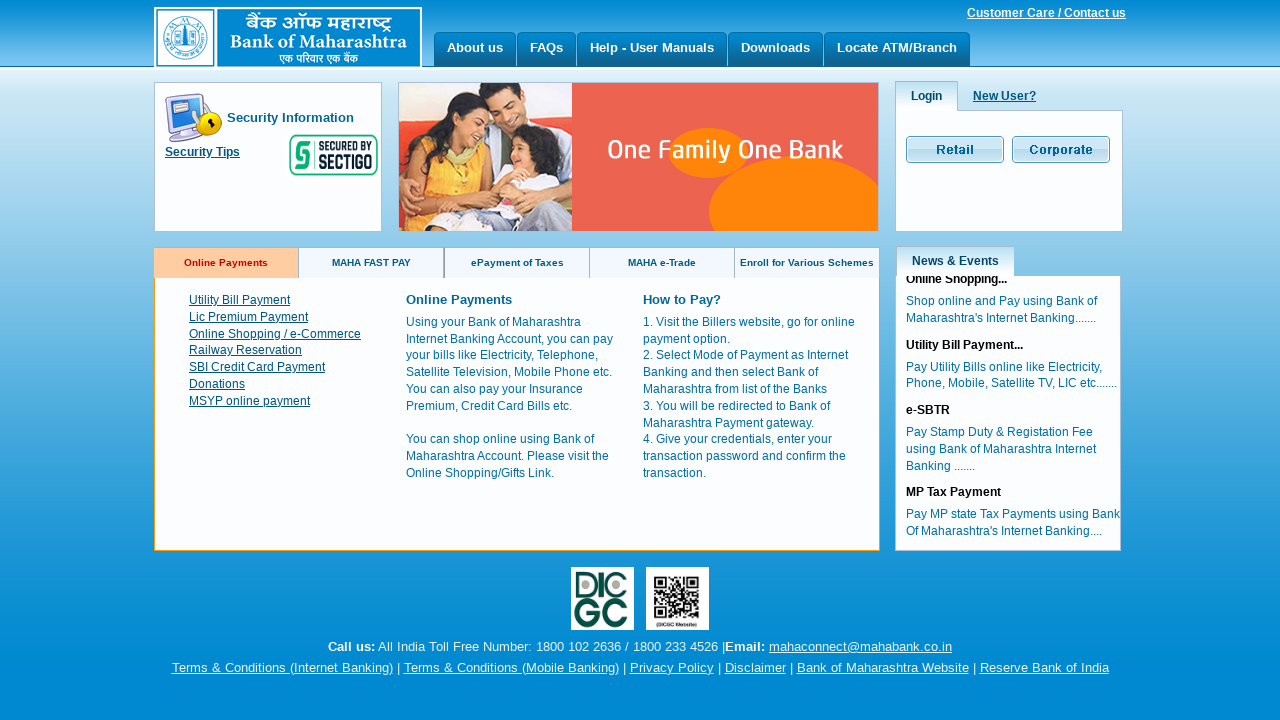

Waited for page to reach domcontentloaded state
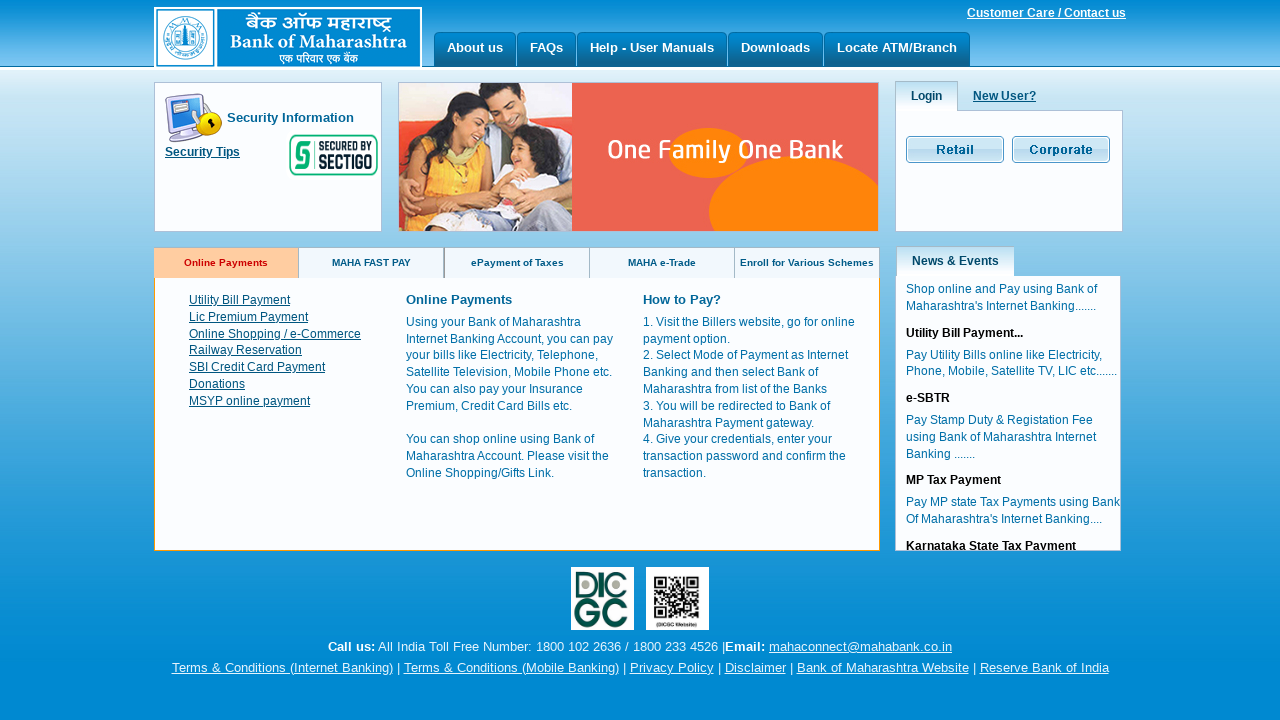

Refreshed the page
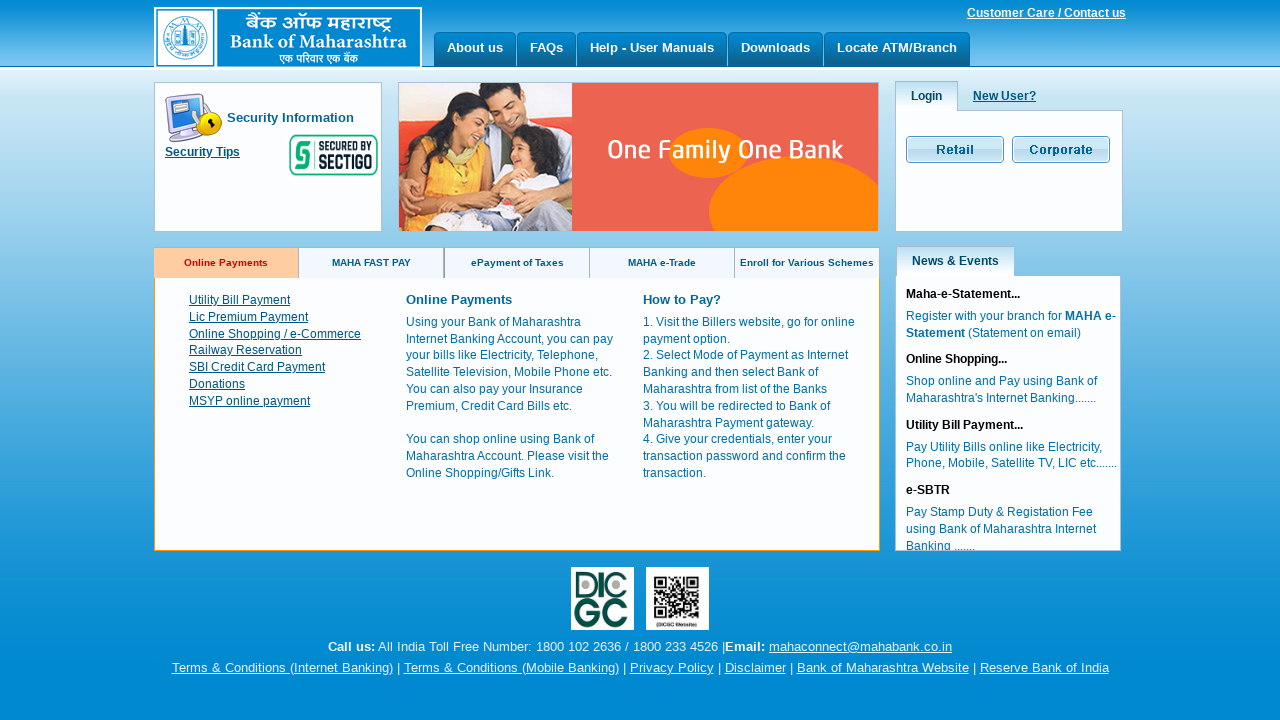

Waited for page to reach domcontentloaded state after refresh
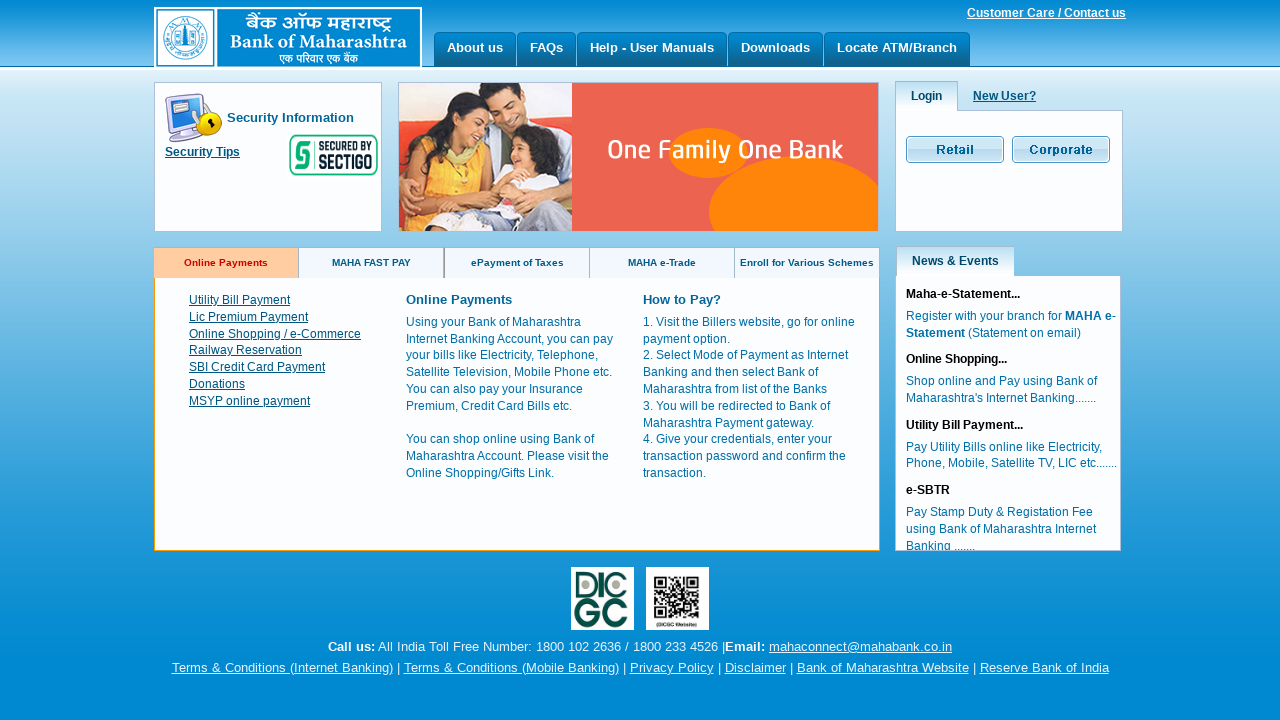

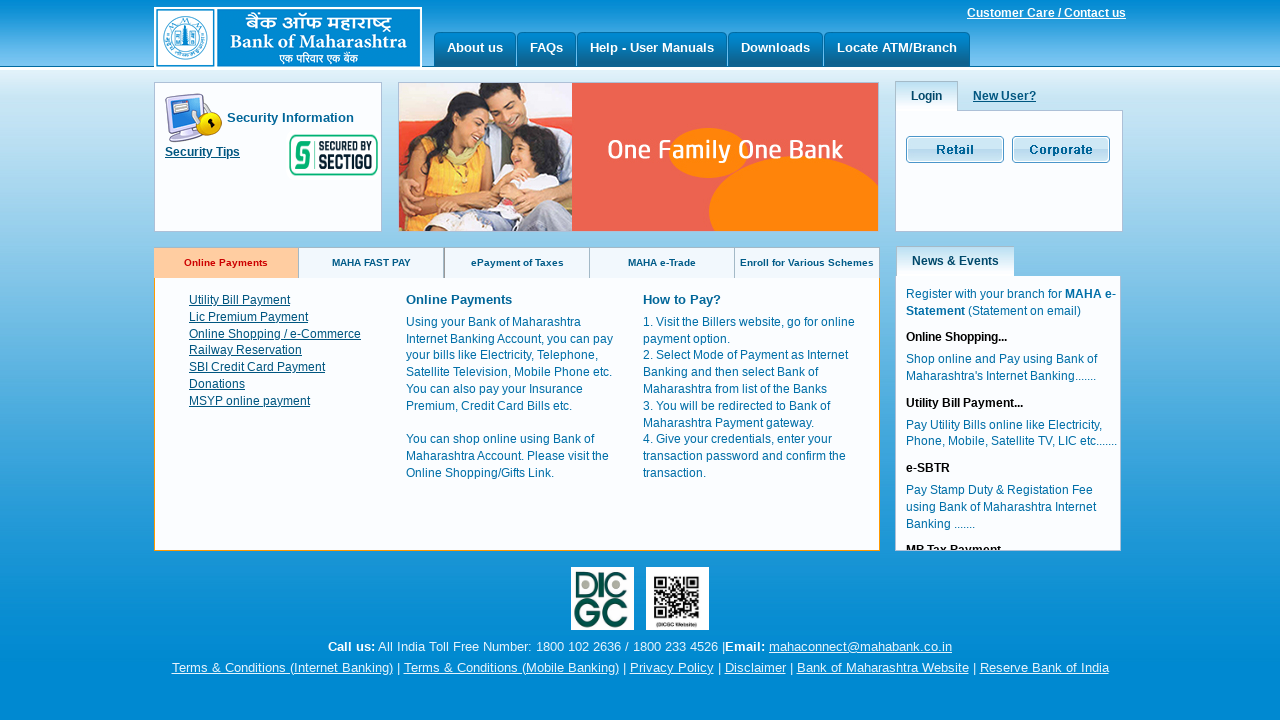